Tests adding a new meal item by filling in the meal name and calories, then verifying the meal appears in the list

Starting URL: https://practice.expandtesting.com/tracalorie/

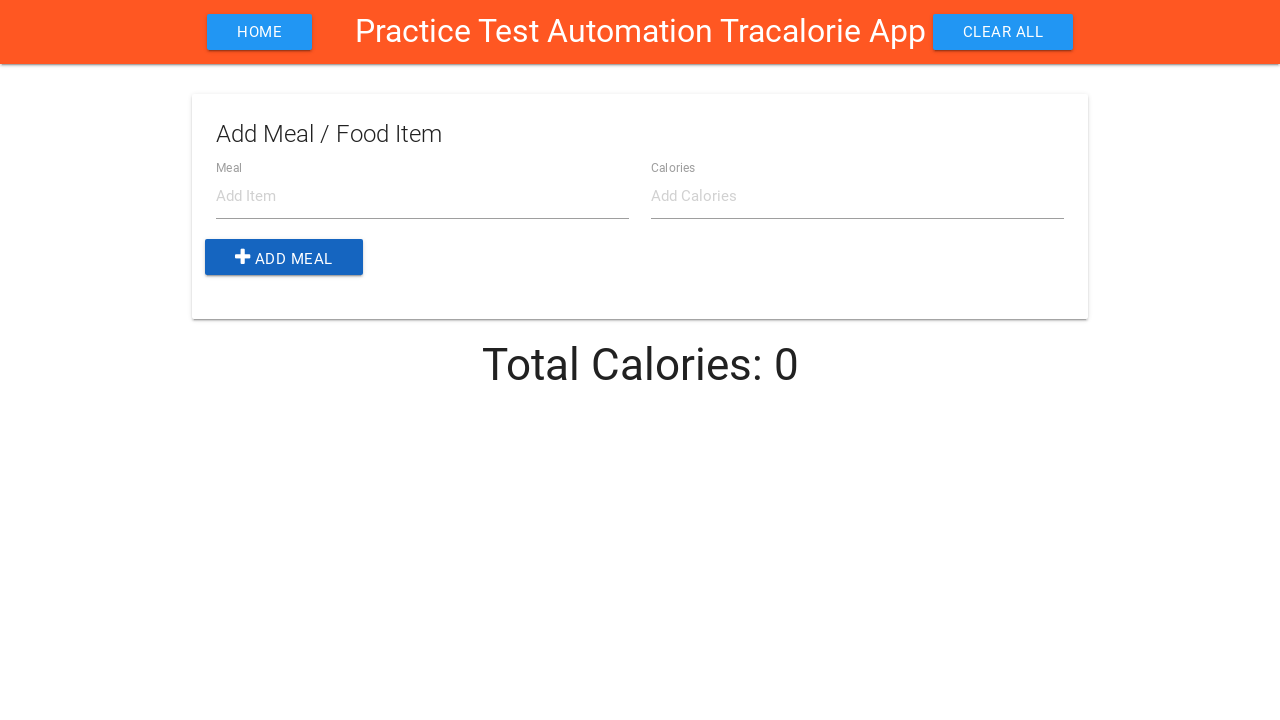

Filled meal name field with 'ข้าวผัด' on input#item-name
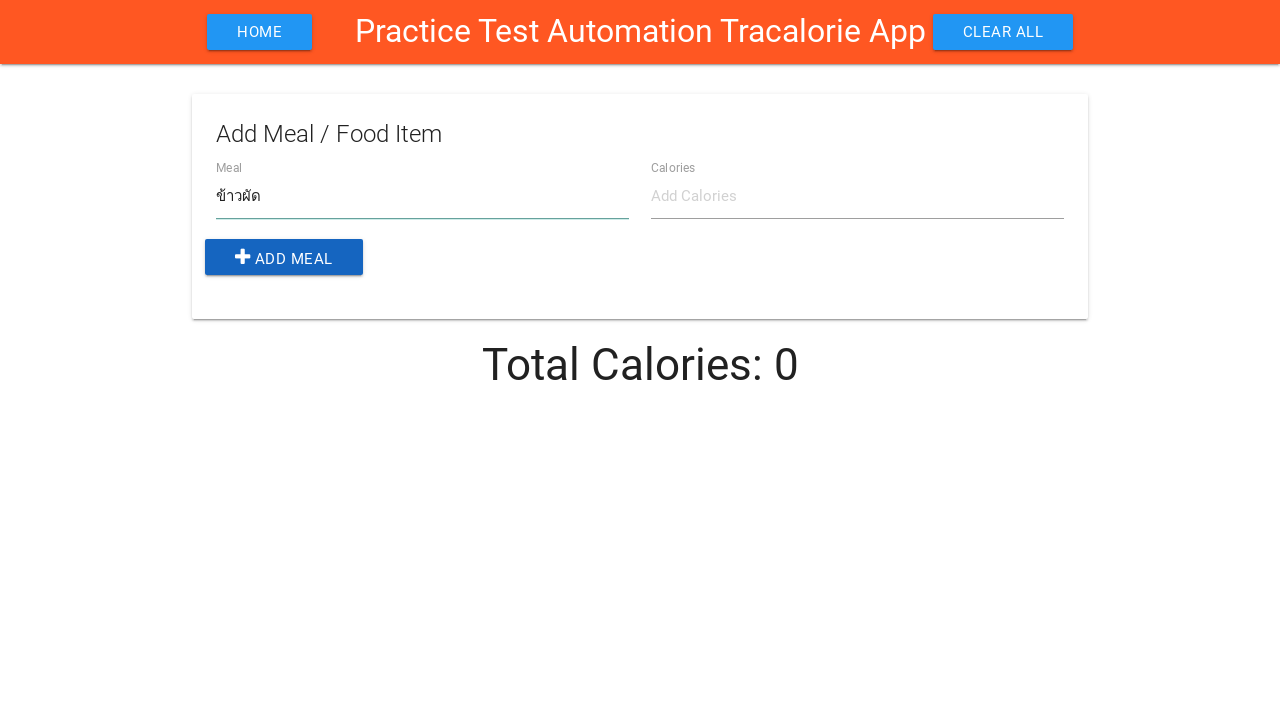

Filled calories field with '500' on input#item-calories
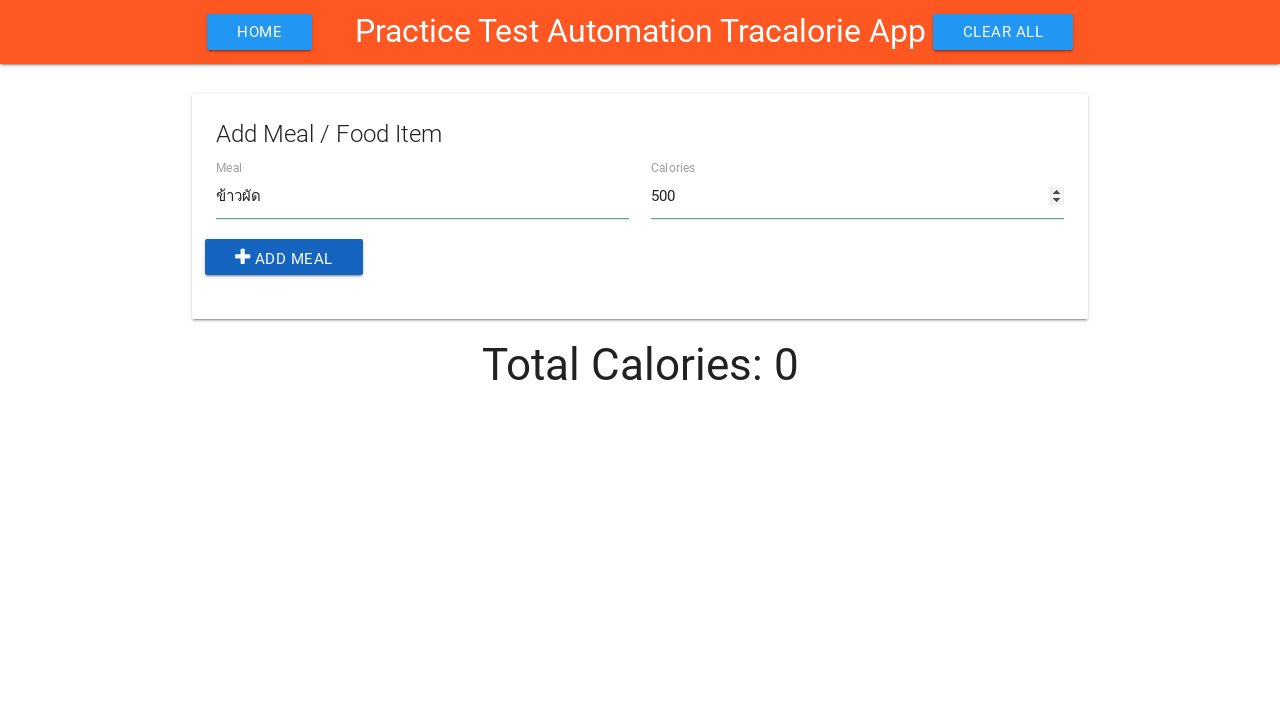

Clicked add button to submit new meal at (284, 257) on button.add-btn.btn.blue.darken-3
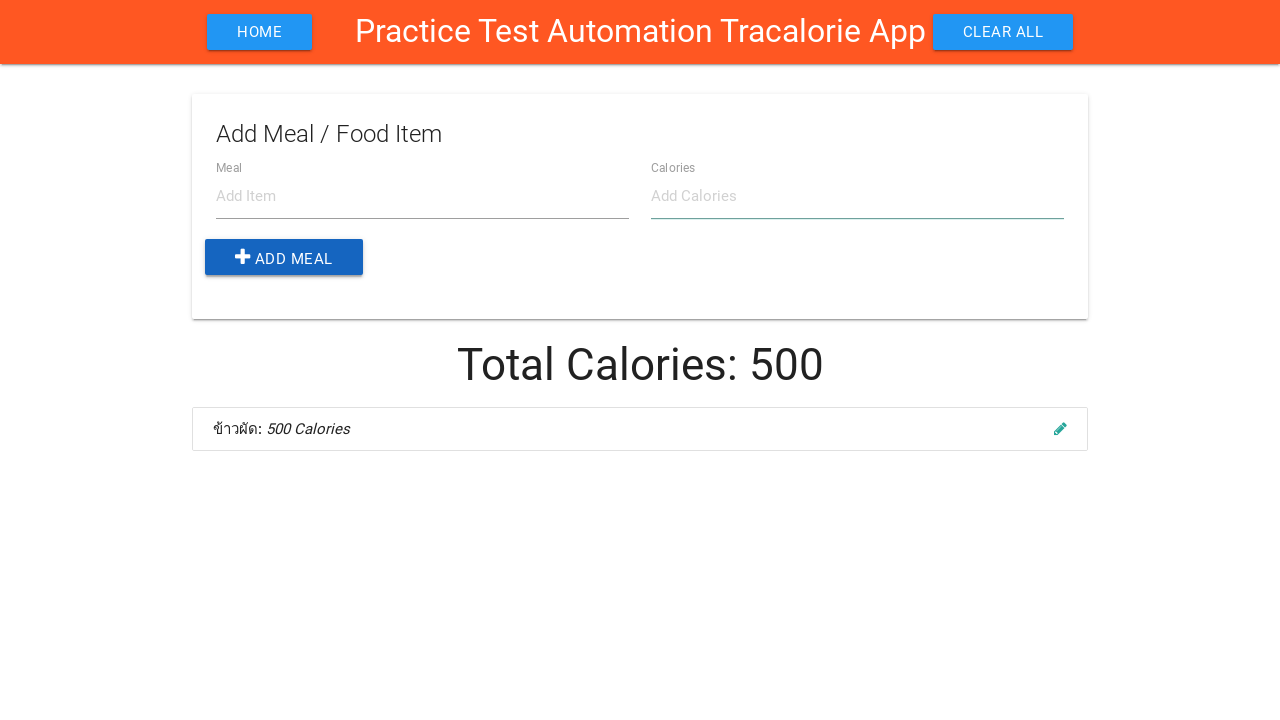

Verified meal 'ข้าวผัด' appears in the meal list
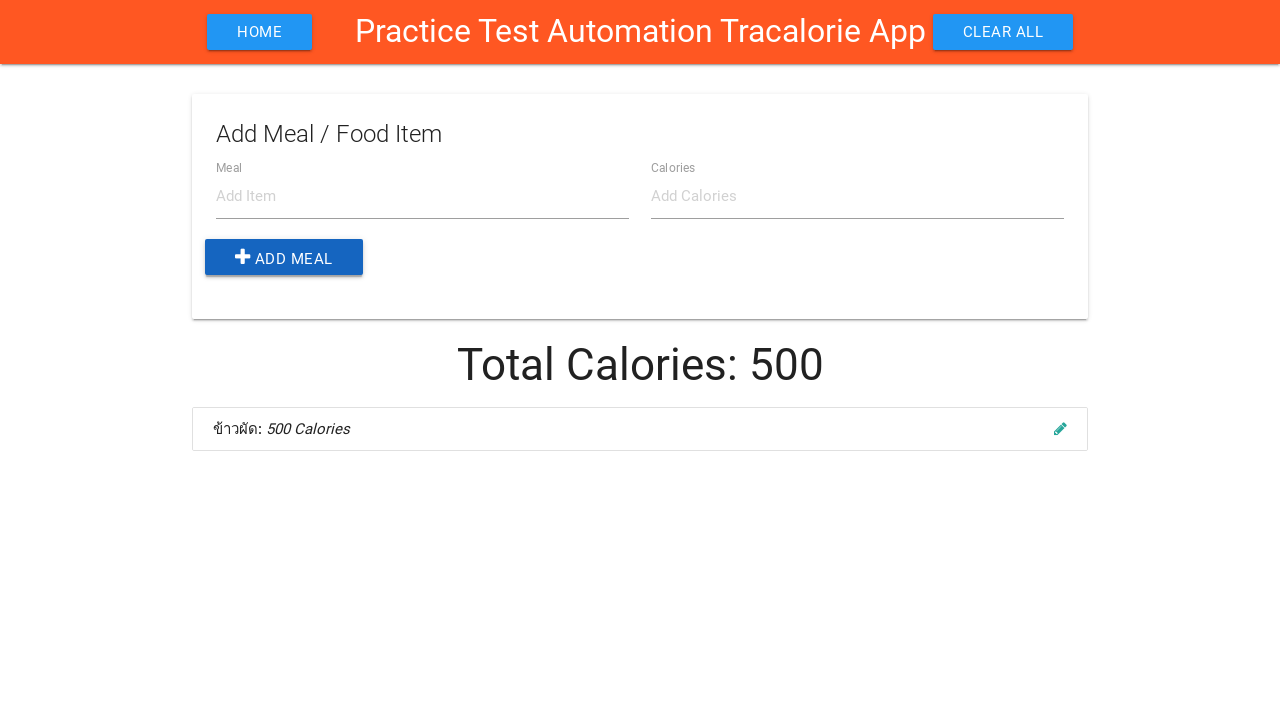

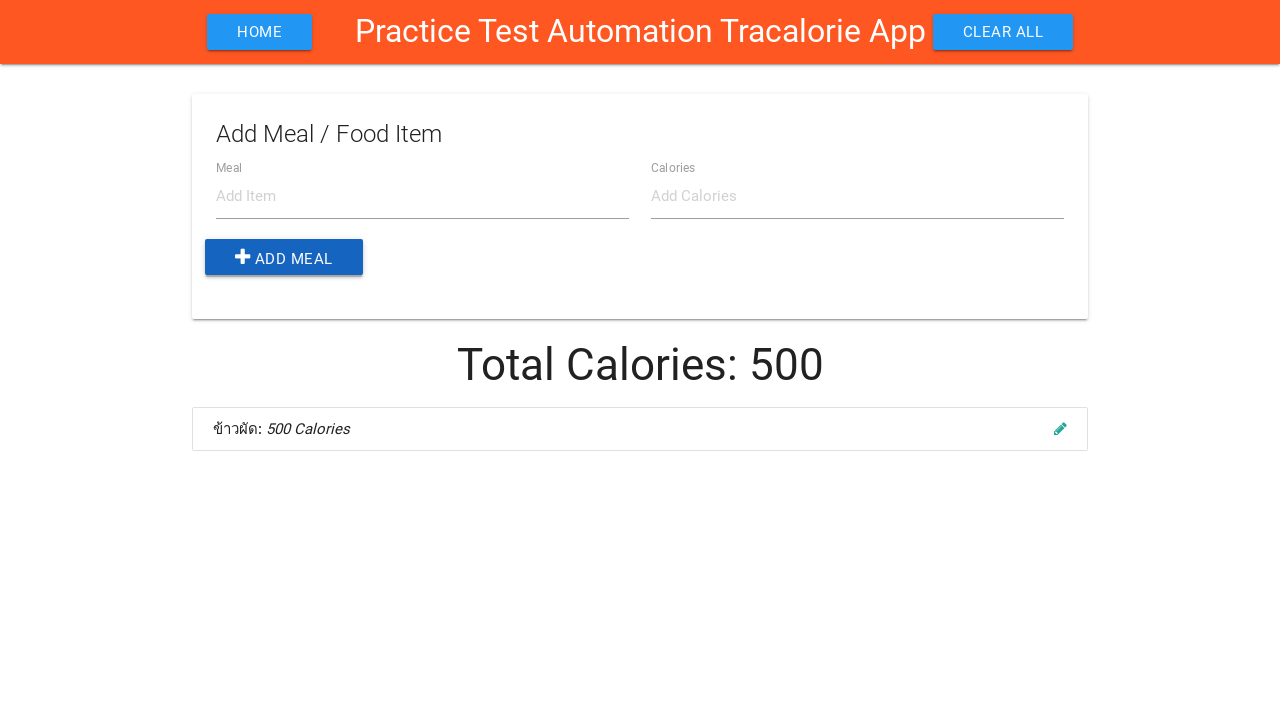